Tests the search functionality on the PROS website by searching for "Digital Twin" and verifying results contain the search term

Starting URL: https://pros.unicam.it/

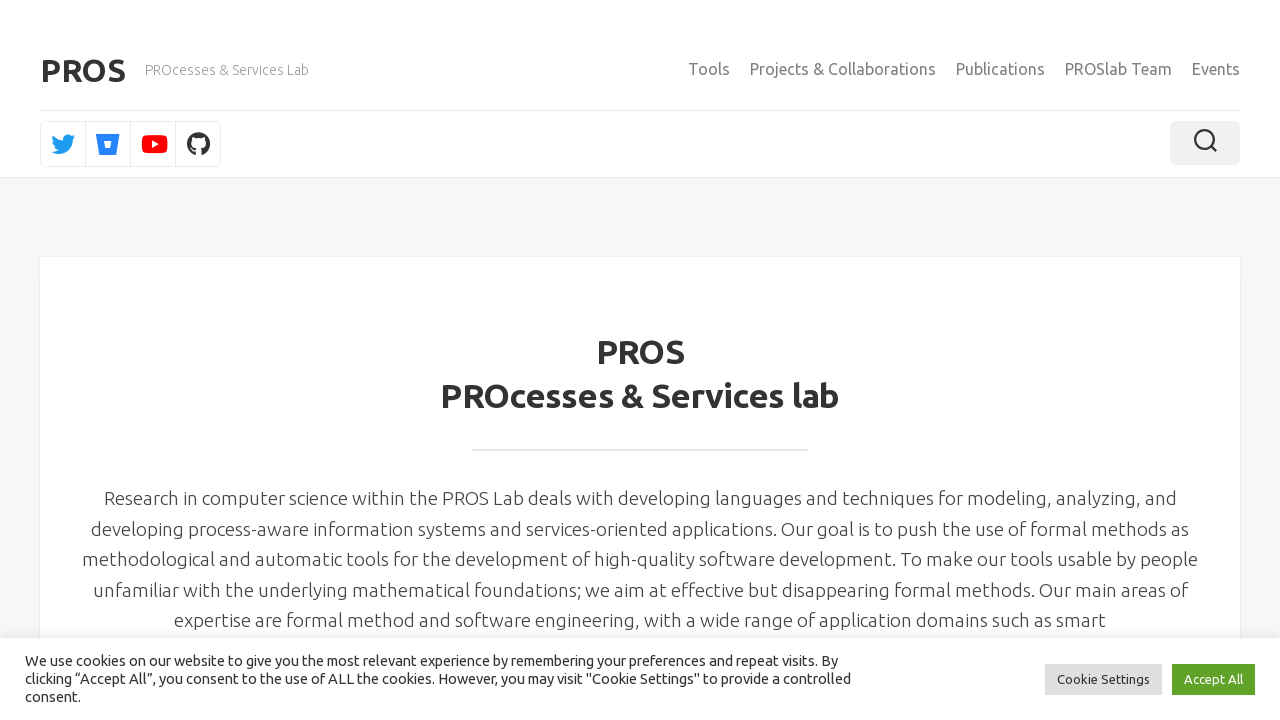

Clicked search toggle button at (1205, 143) on .toggle-search
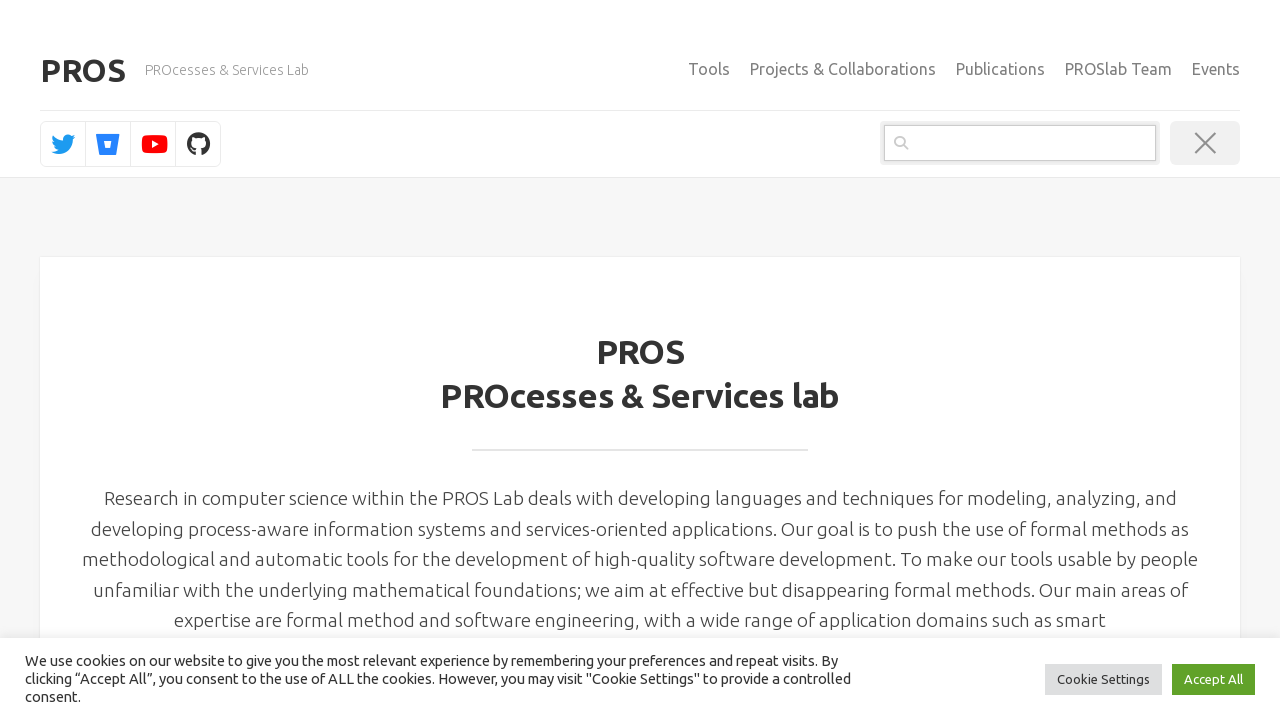

Clicked search input field at (1020, 143) on .search
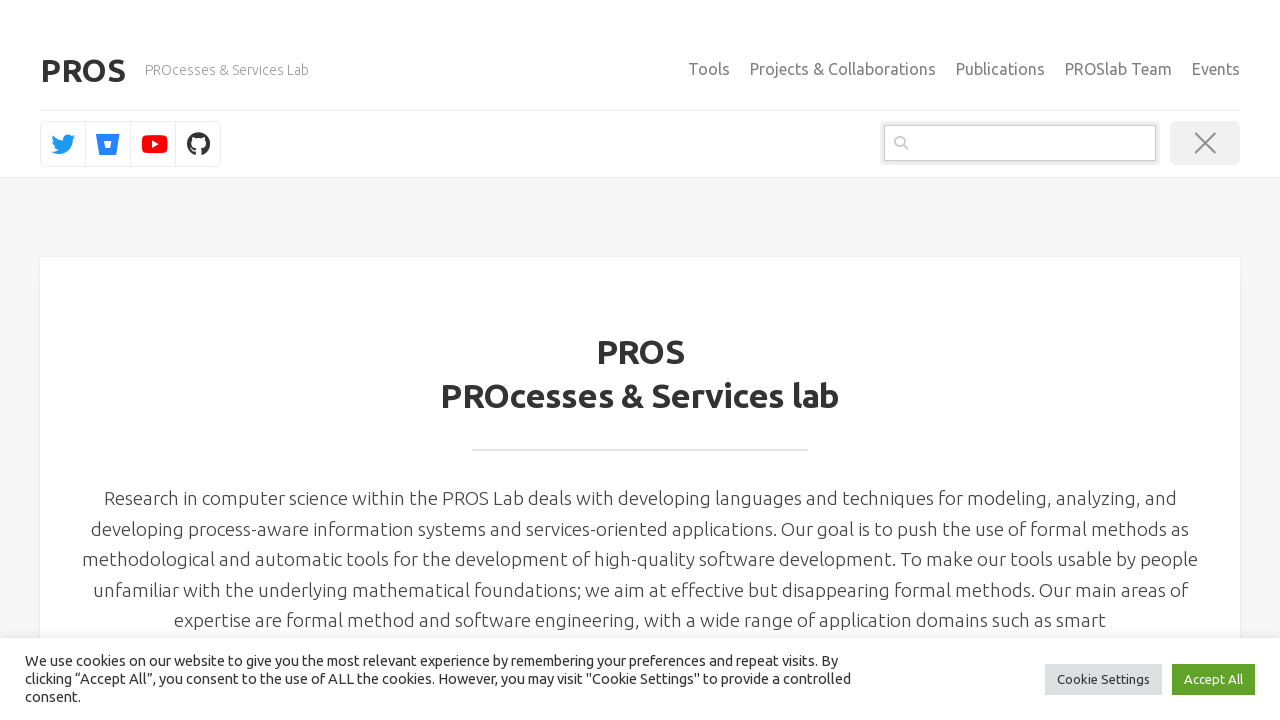

Filled search field with 'Digital Twin' on .search
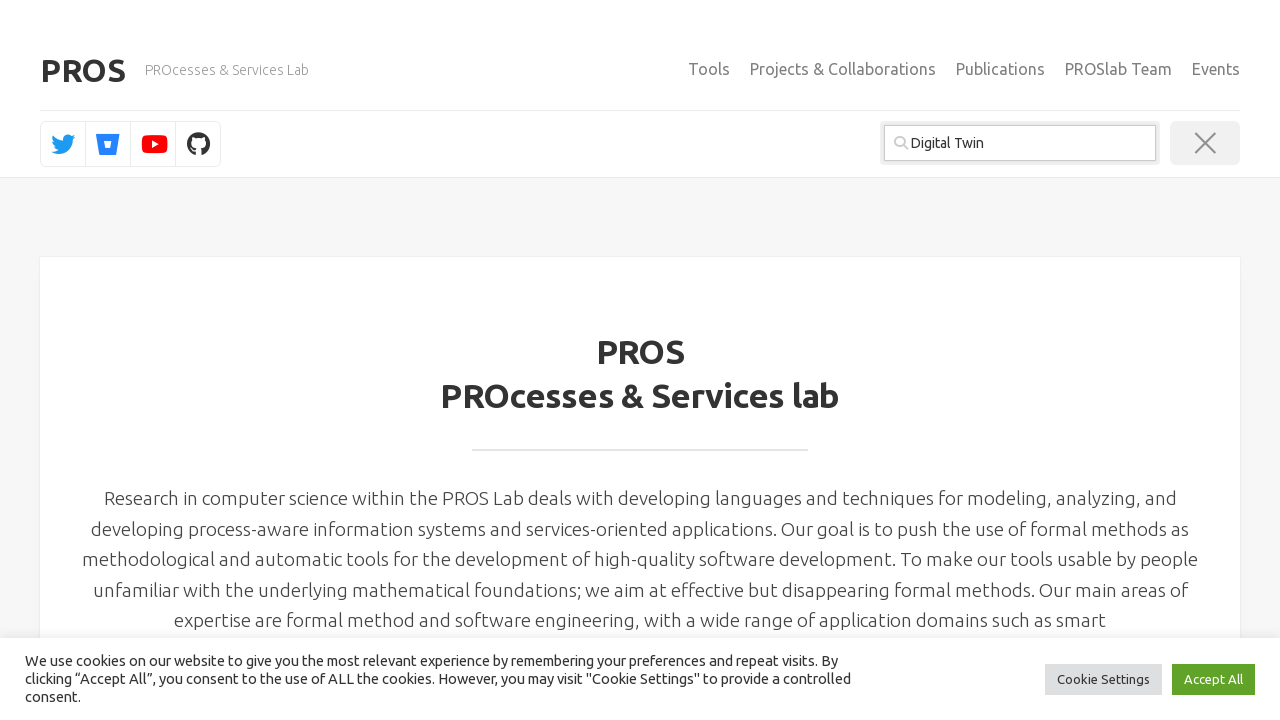

Pressed Enter to submit search query on .search
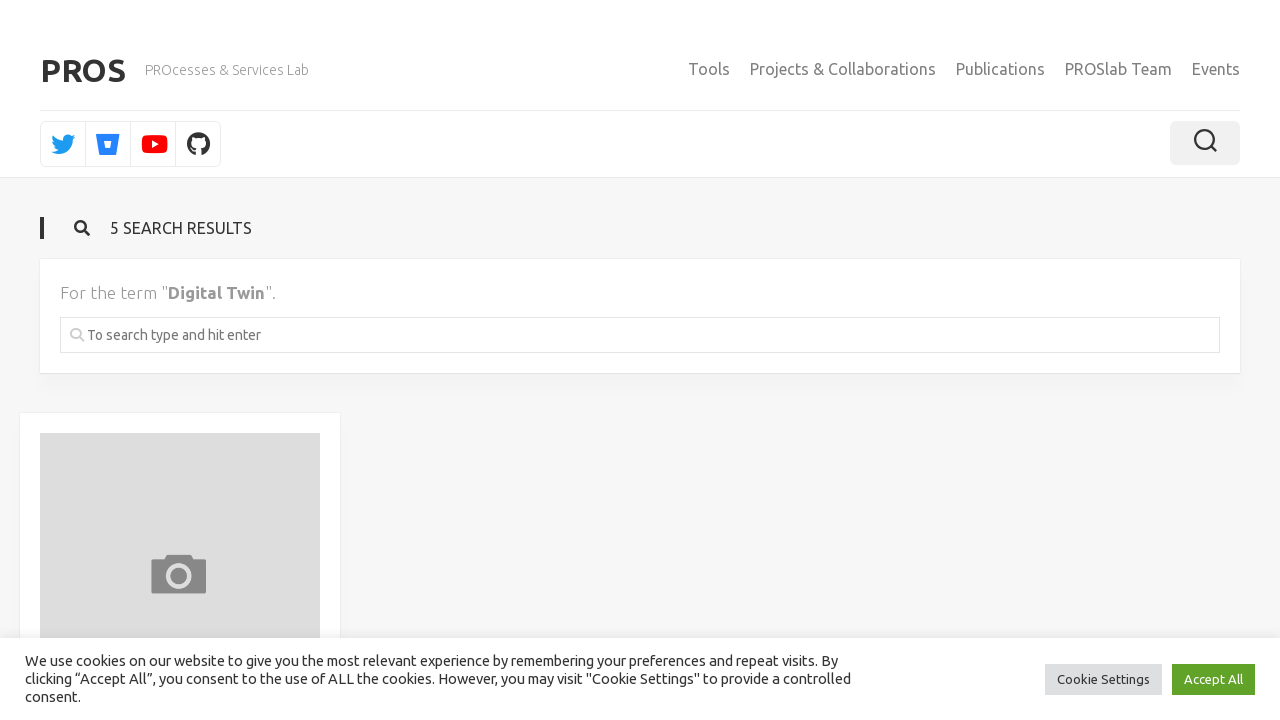

Search results loaded
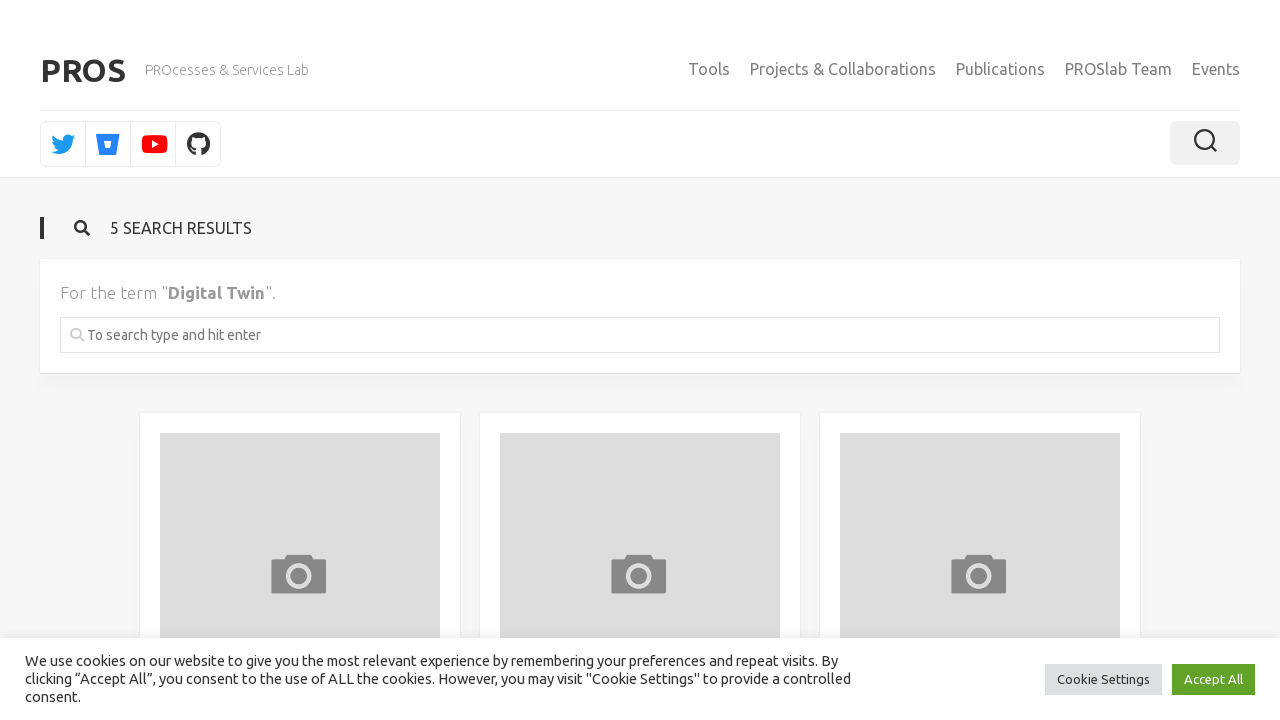

Verified 'Digital Twin' text is present in search results
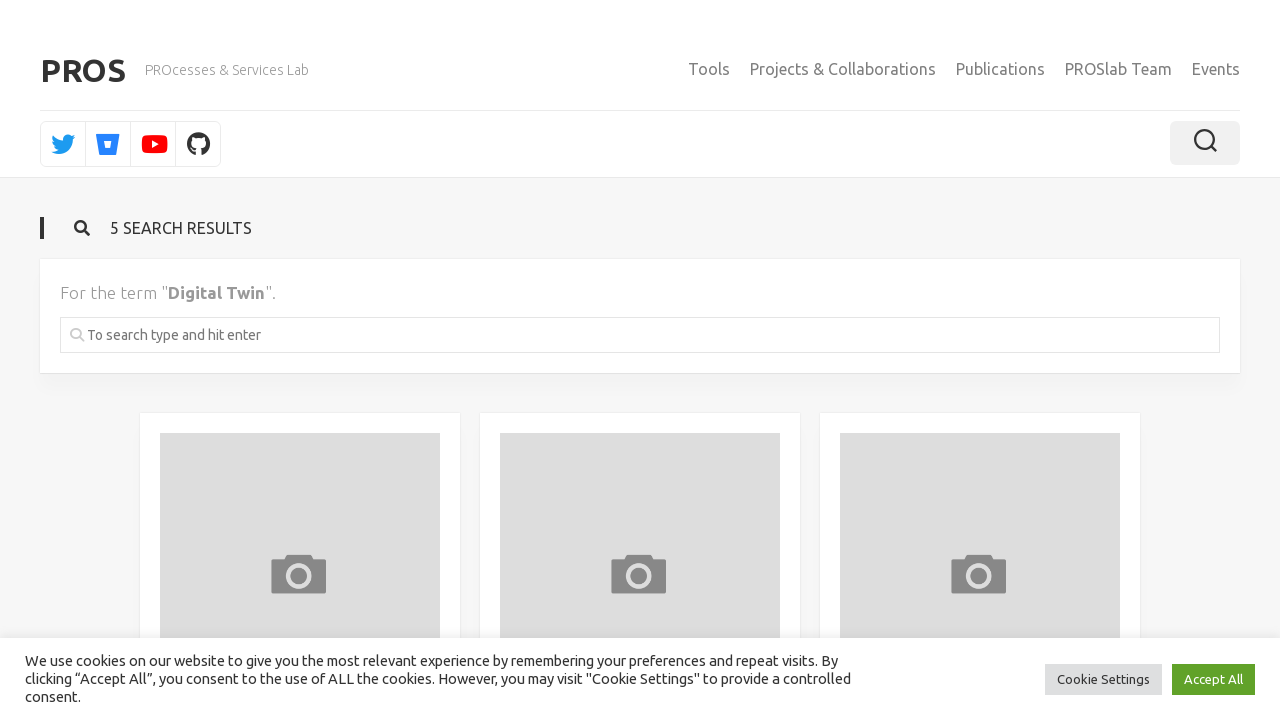

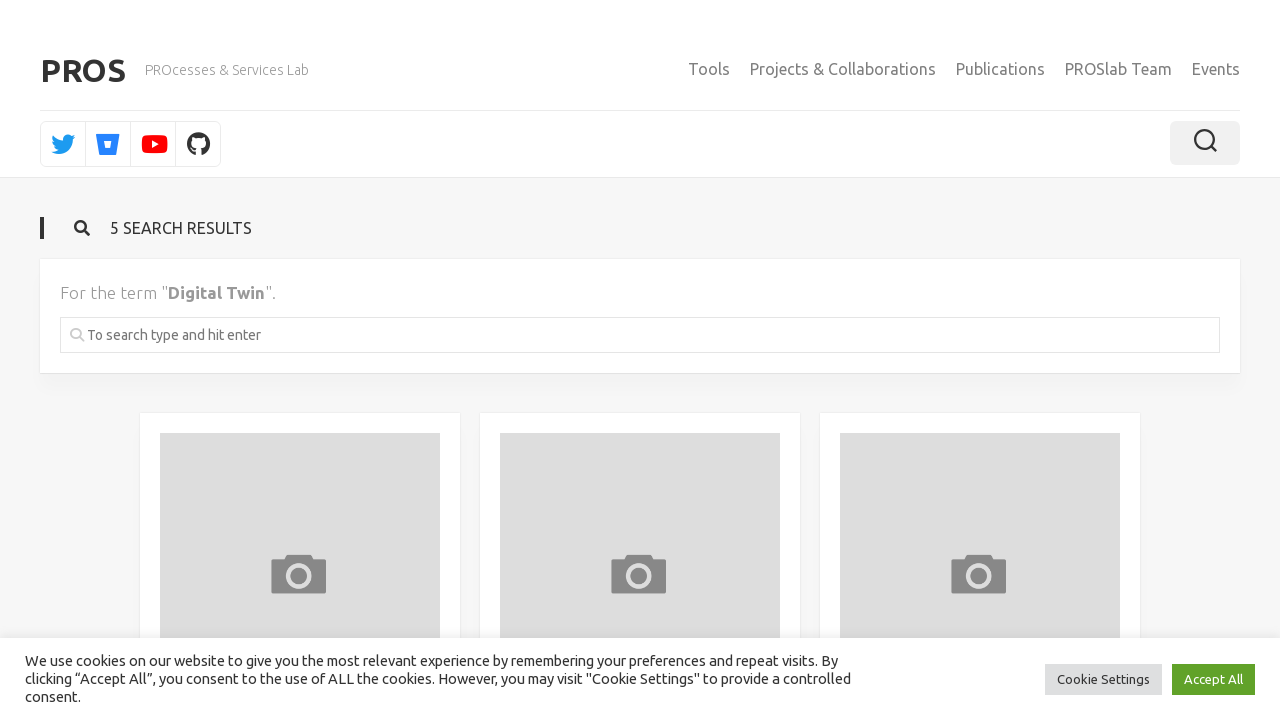